Tests that new todo items are appended to the bottom of the list by creating 3 items and verifying the count

Starting URL: https://demo.playwright.dev/todomvc

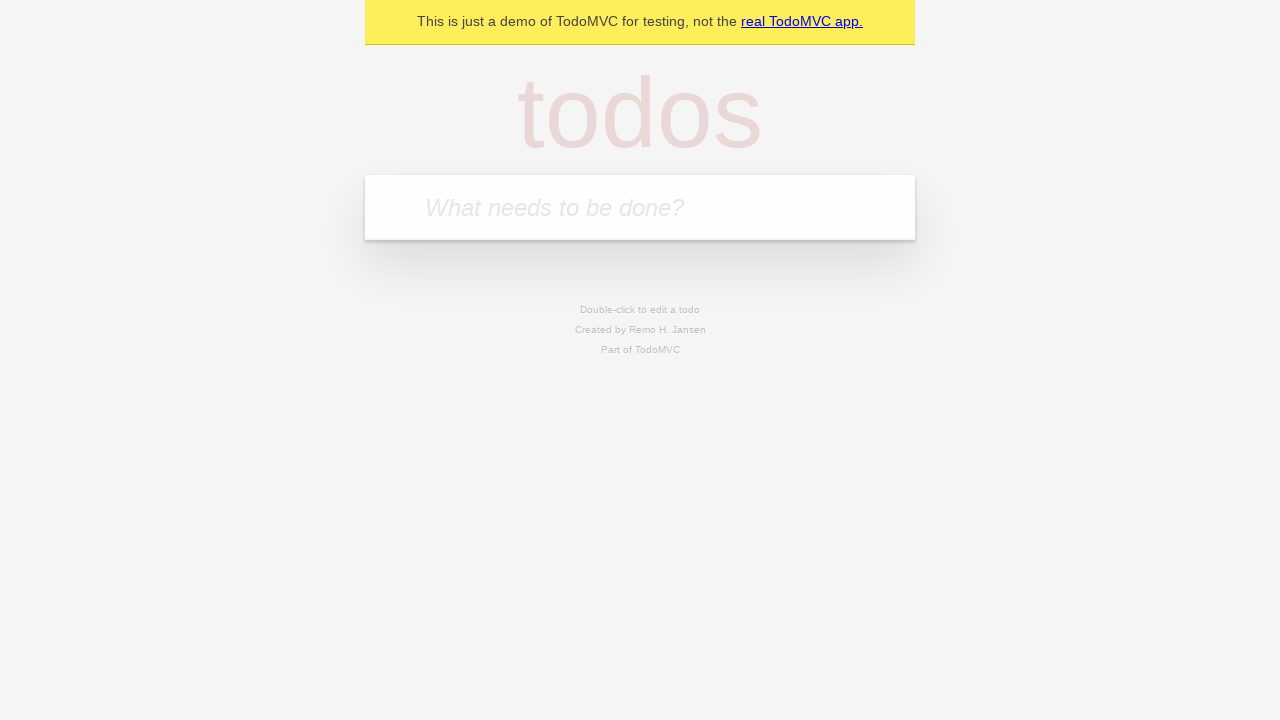

Located the 'What needs to be done?' input field
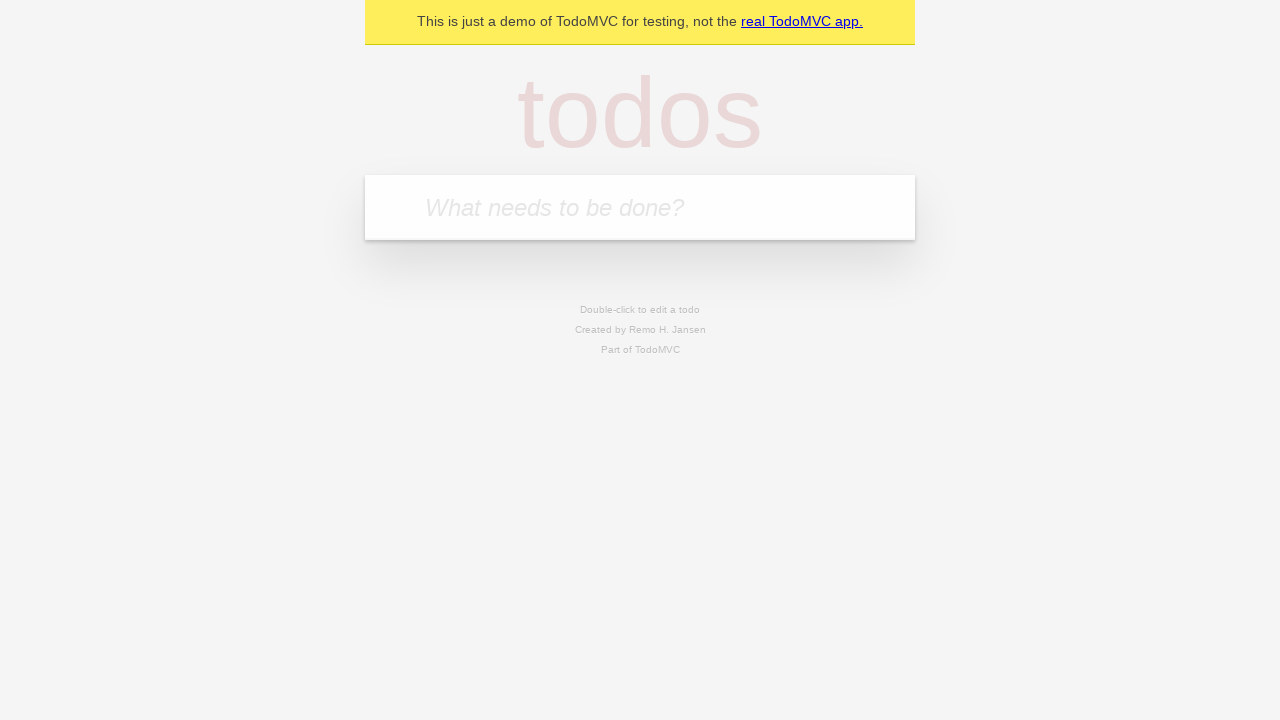

Filled first todo item with 'buy some cheese' on internal:attr=[placeholder="What needs to be done?"i]
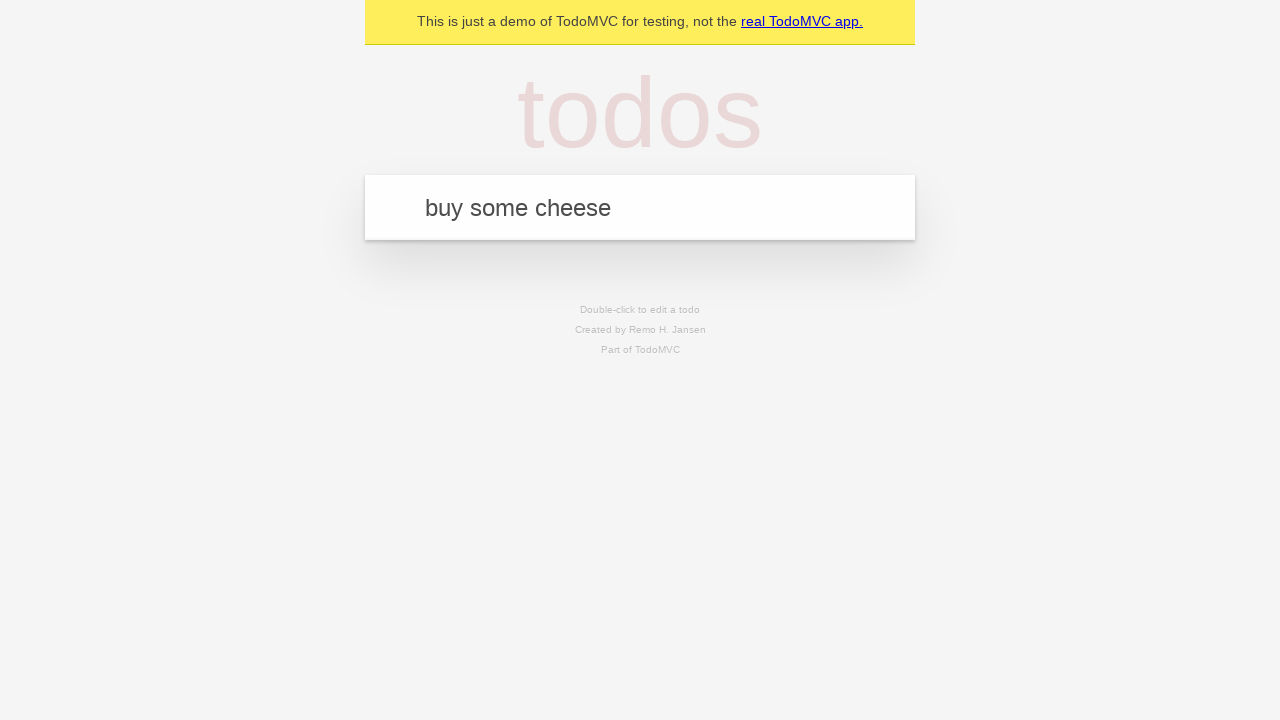

Pressed Enter to add first todo item on internal:attr=[placeholder="What needs to be done?"i]
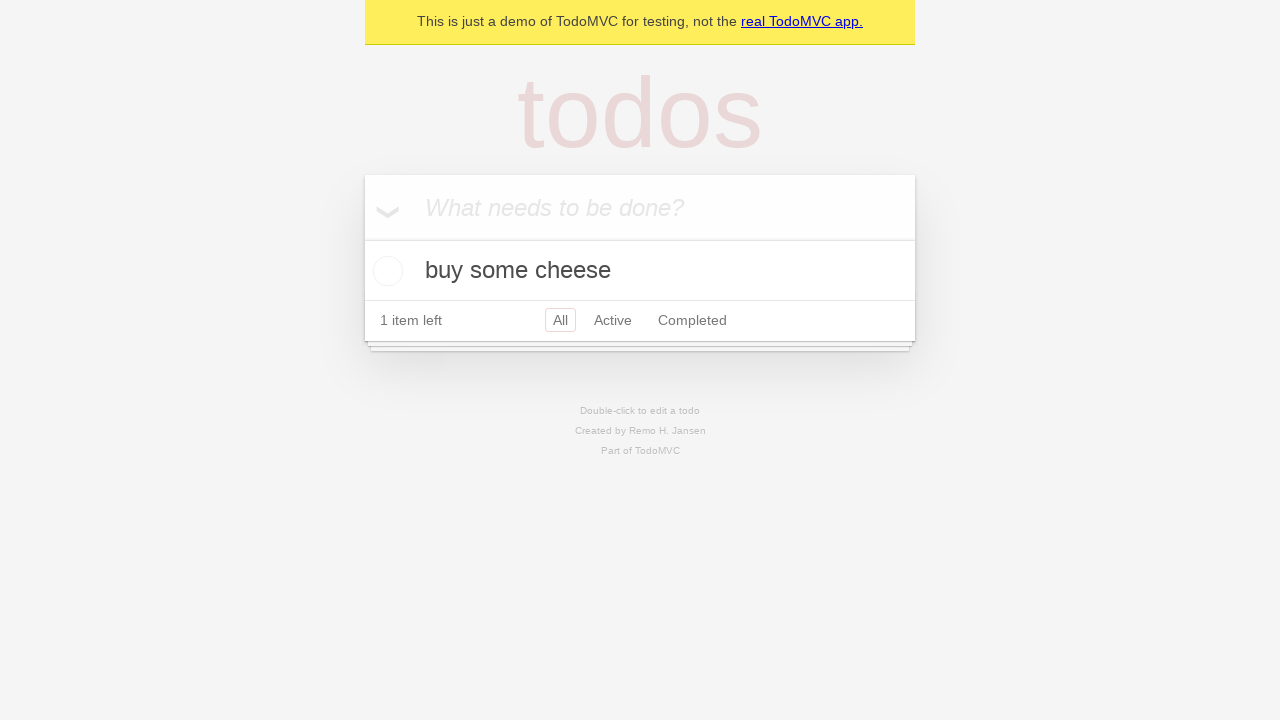

Filled second todo item with 'feed the cat' on internal:attr=[placeholder="What needs to be done?"i]
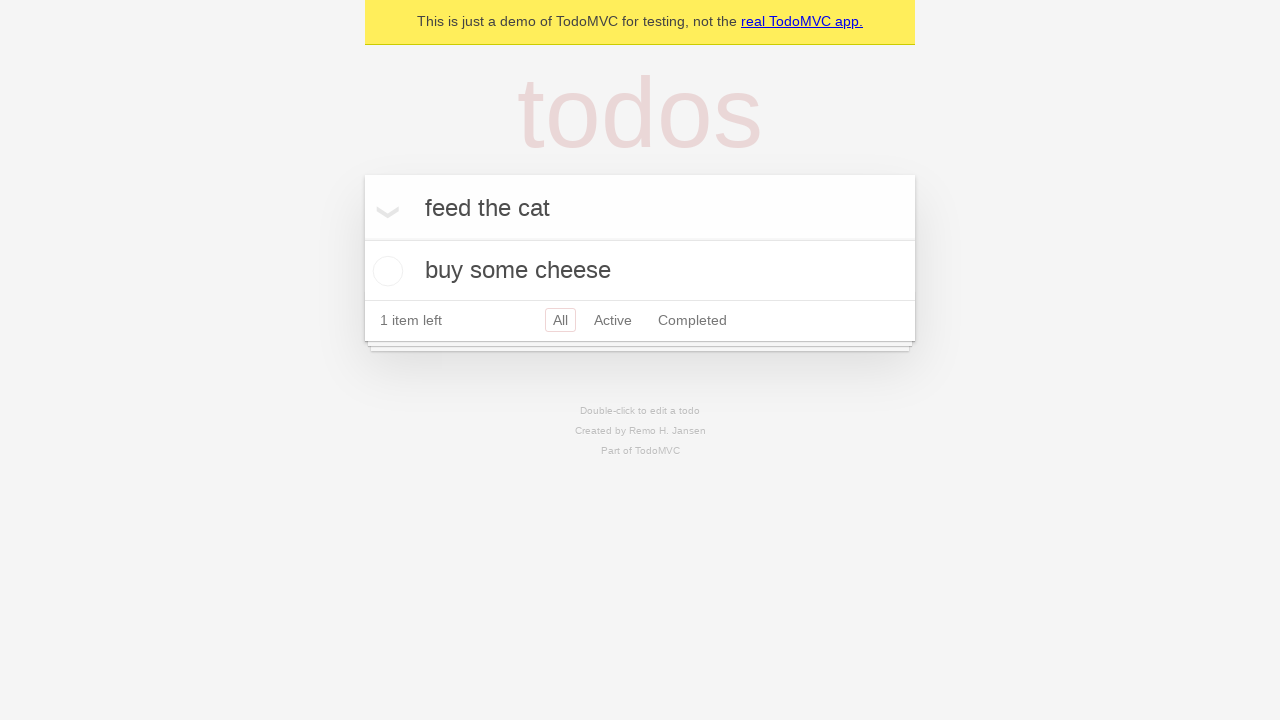

Pressed Enter to add second todo item on internal:attr=[placeholder="What needs to be done?"i]
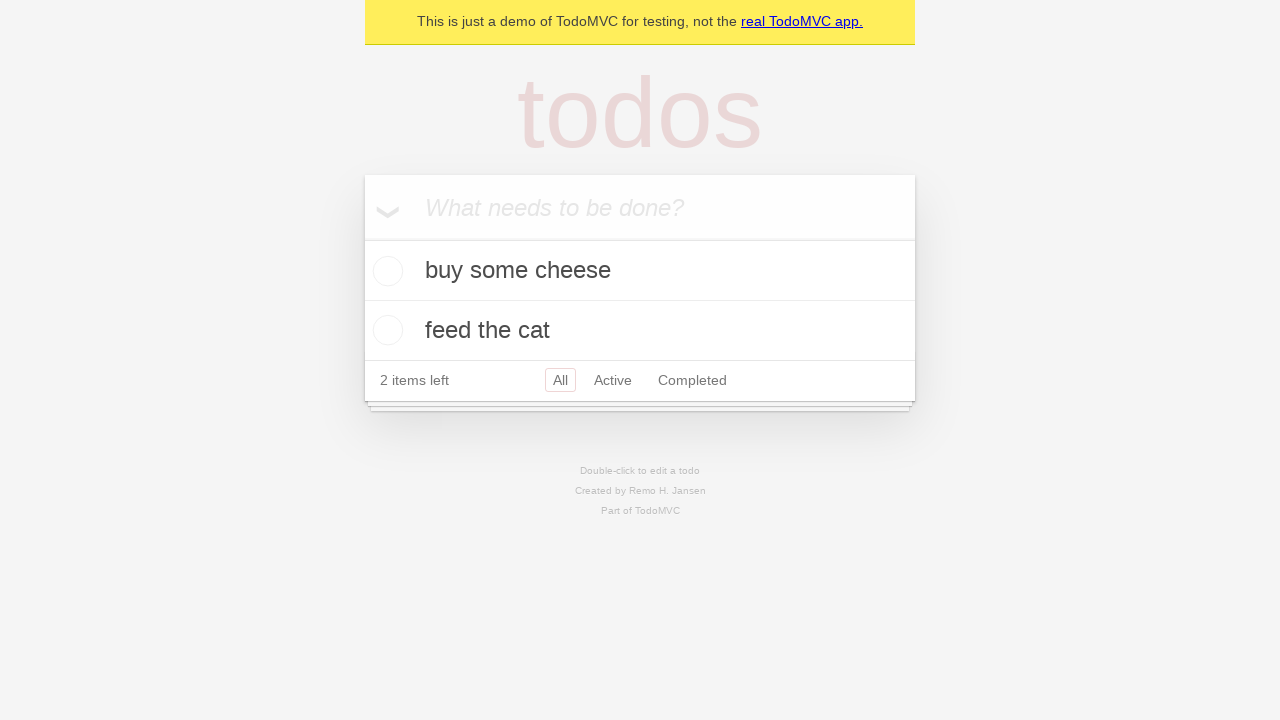

Filled third todo item with 'book a doctors appointment' on internal:attr=[placeholder="What needs to be done?"i]
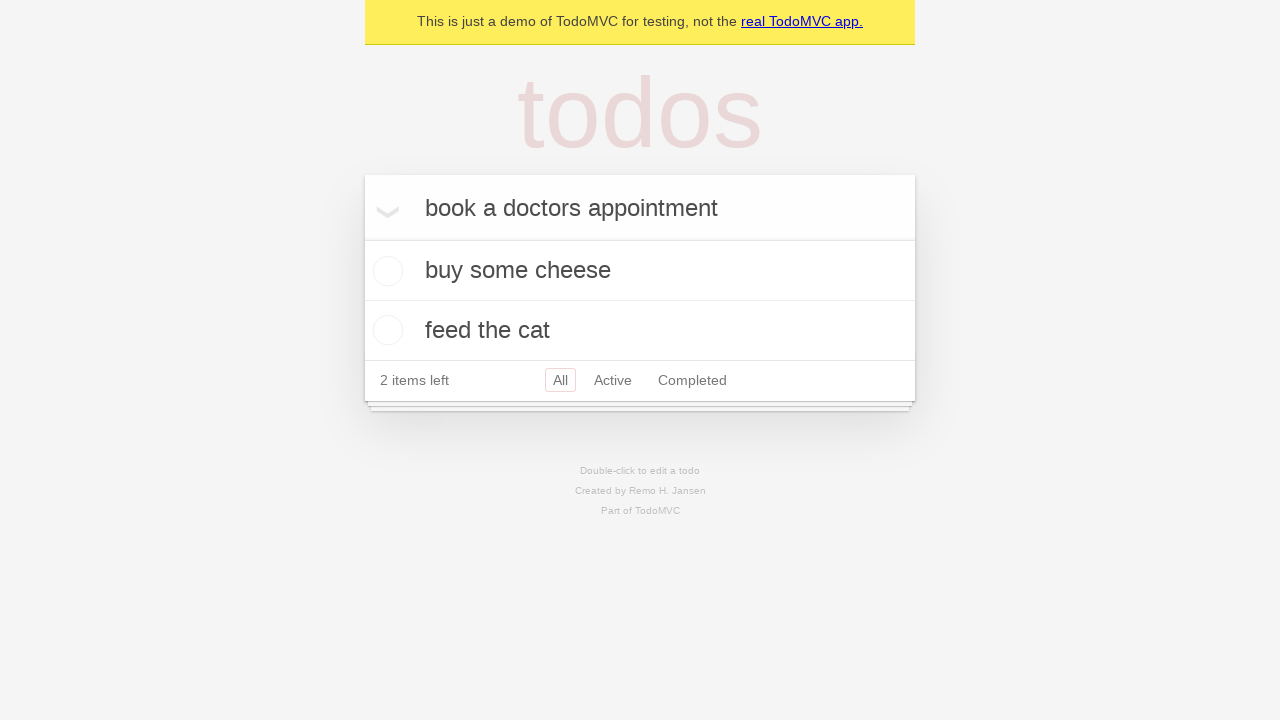

Pressed Enter to add third todo item on internal:attr=[placeholder="What needs to be done?"i]
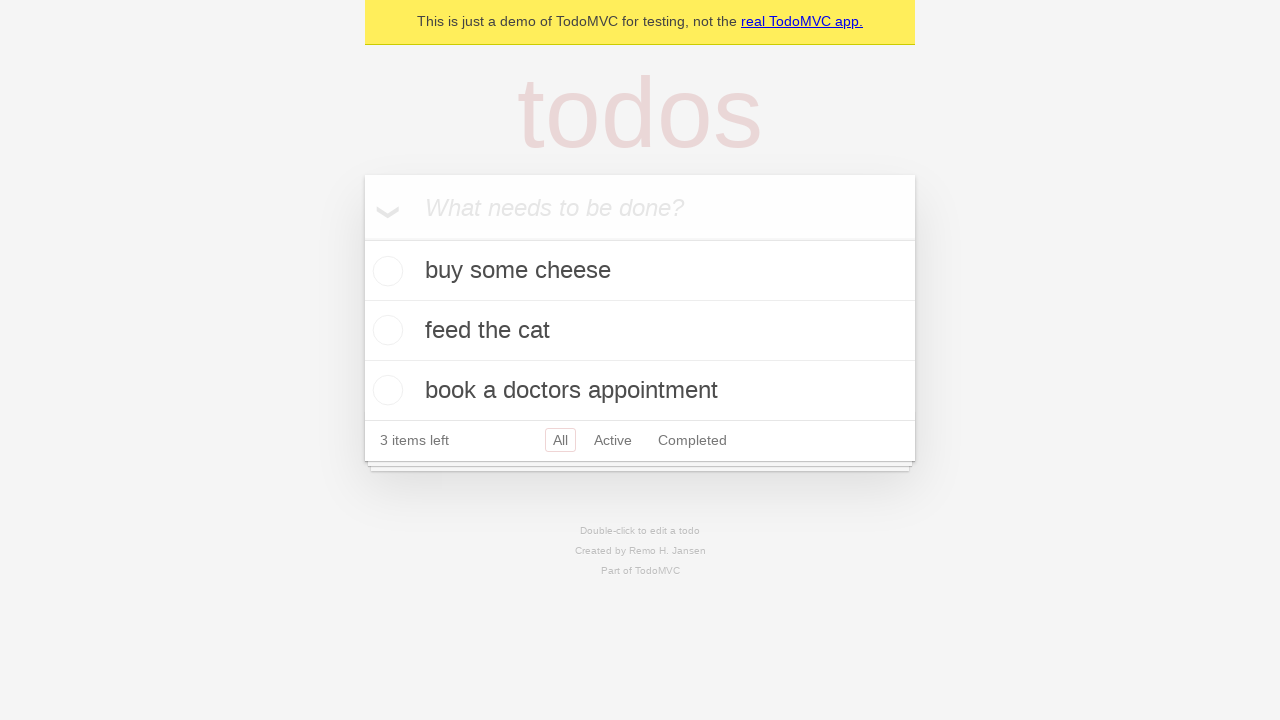

Verified all 3 todo items were added to the list
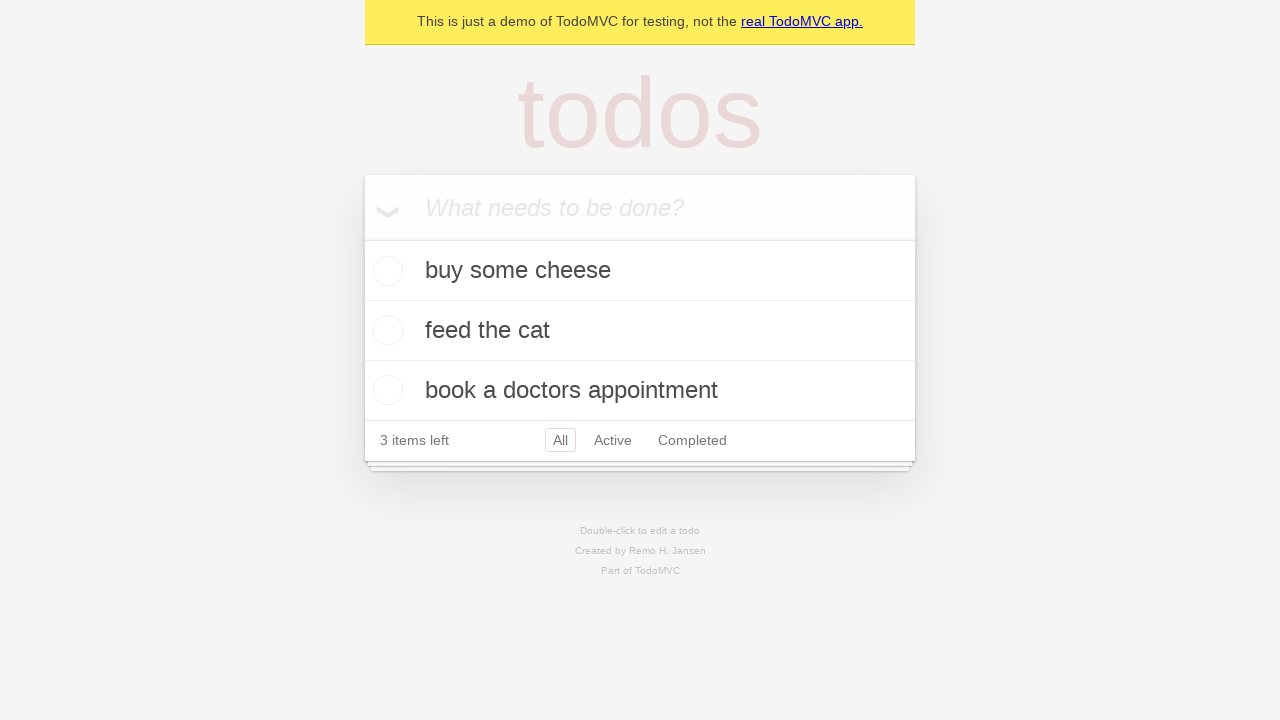

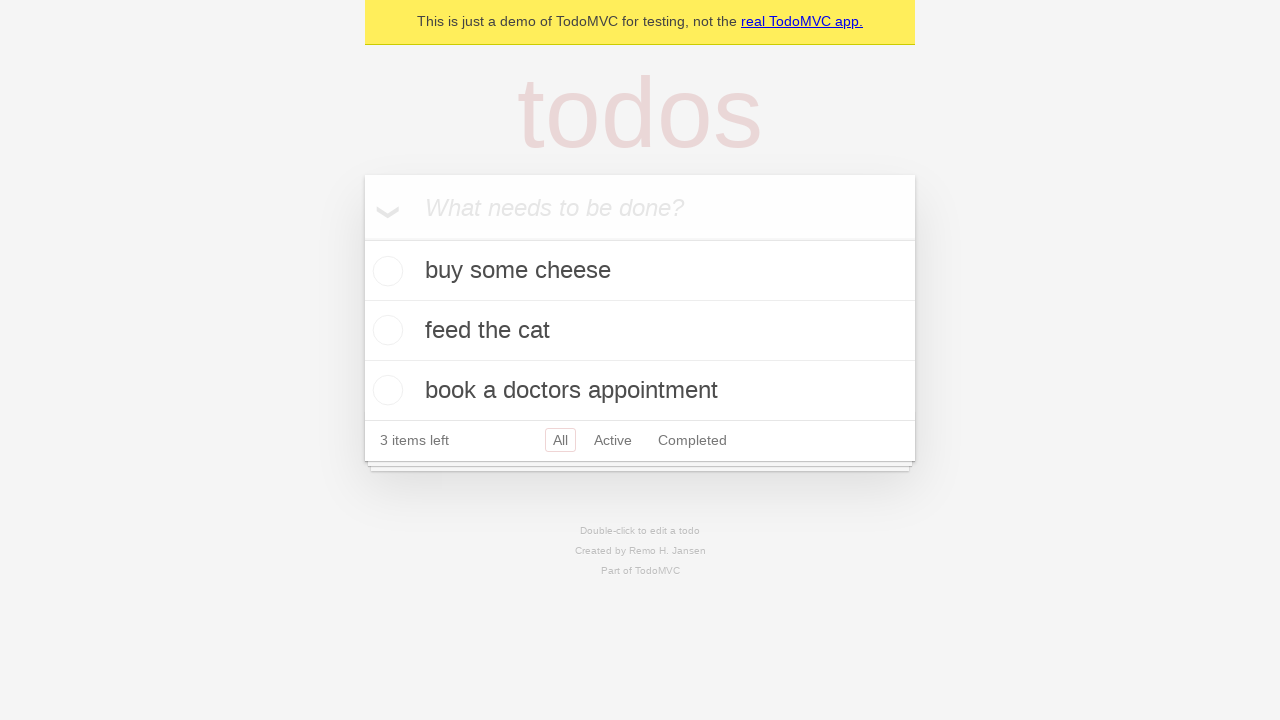